Navigates to the University of Florida Computer Science degree catalog page, clicks on the Model Semester Plan tab, and waits for the course table to load

Starting URL: https://catalog.ufl.edu/UGRD/colleges-schools/UGENG/CPS_BSCS/

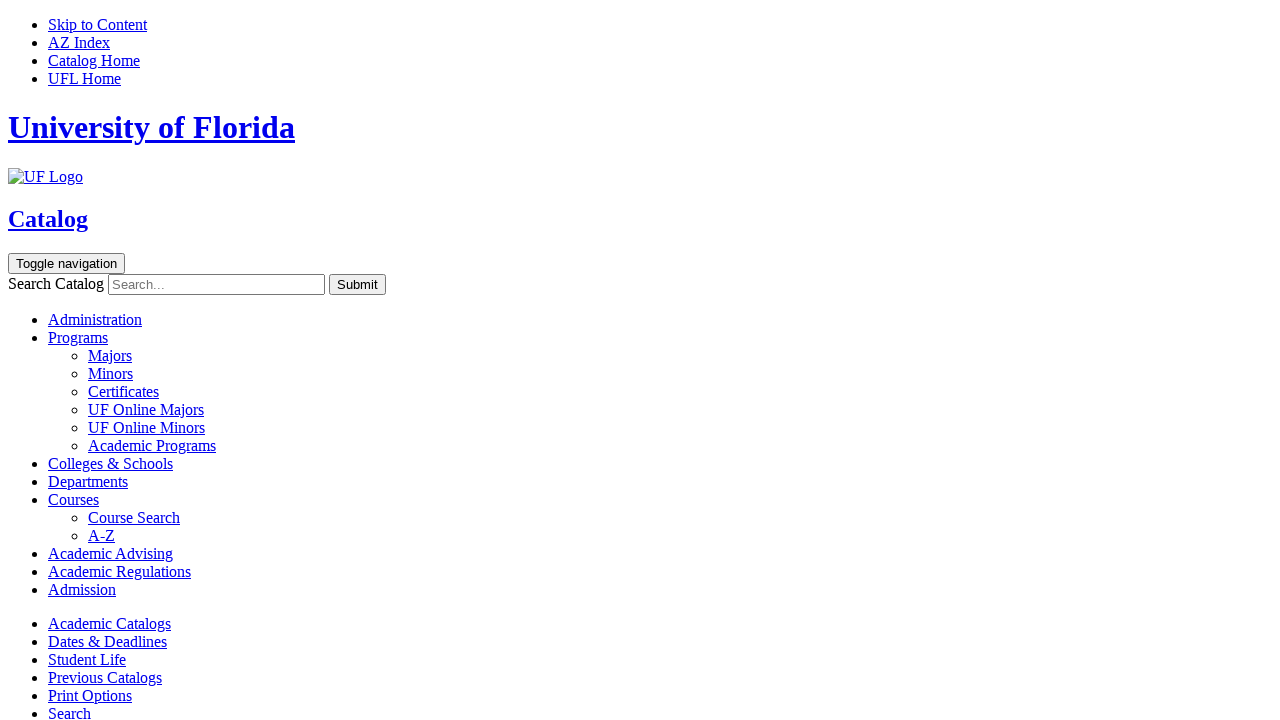

Model Semester Plan tab selector became available
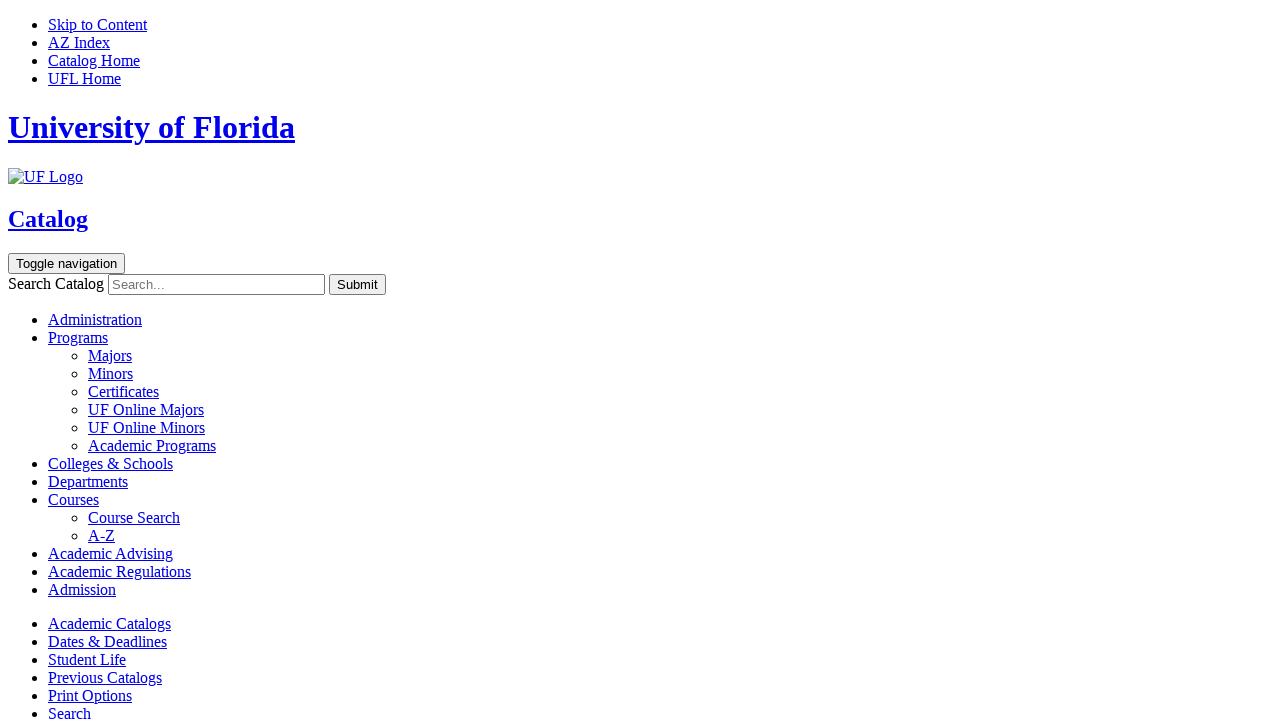

Clicked the Model Semester Plan tab at (115, 360) on a[href='#modelsemesterplantextcontainer']
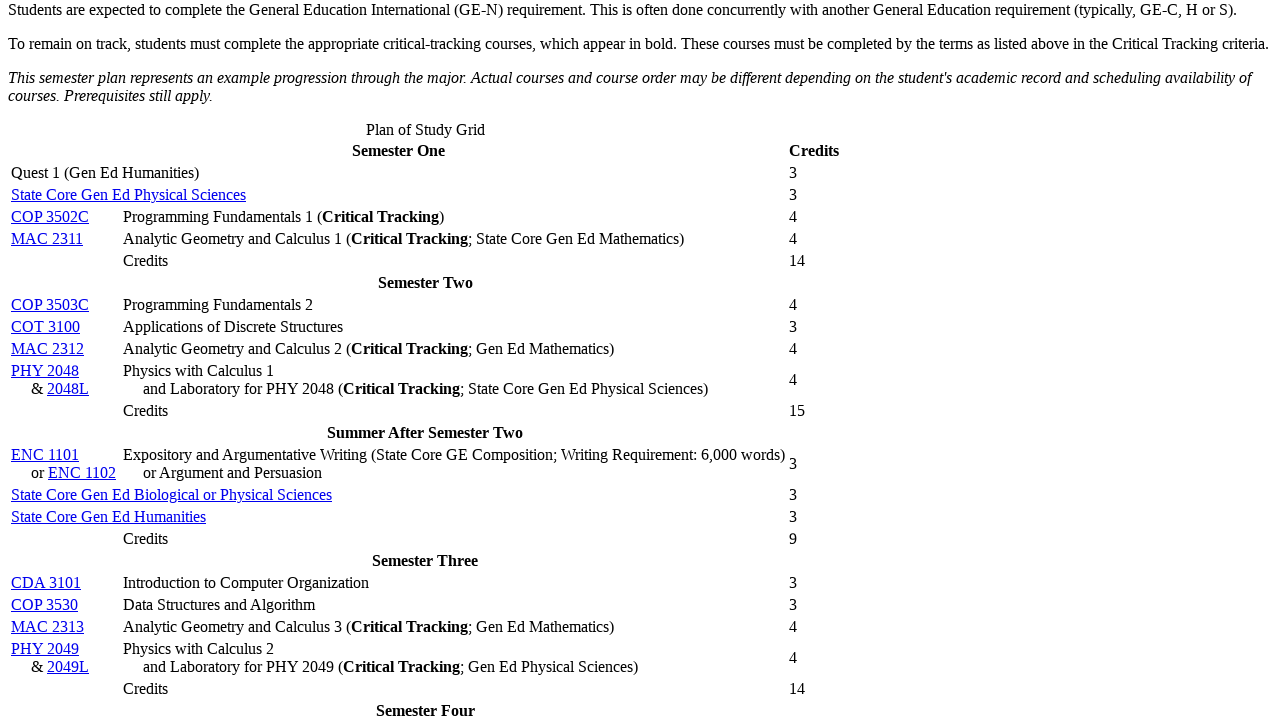

Model Semester Plan section loaded
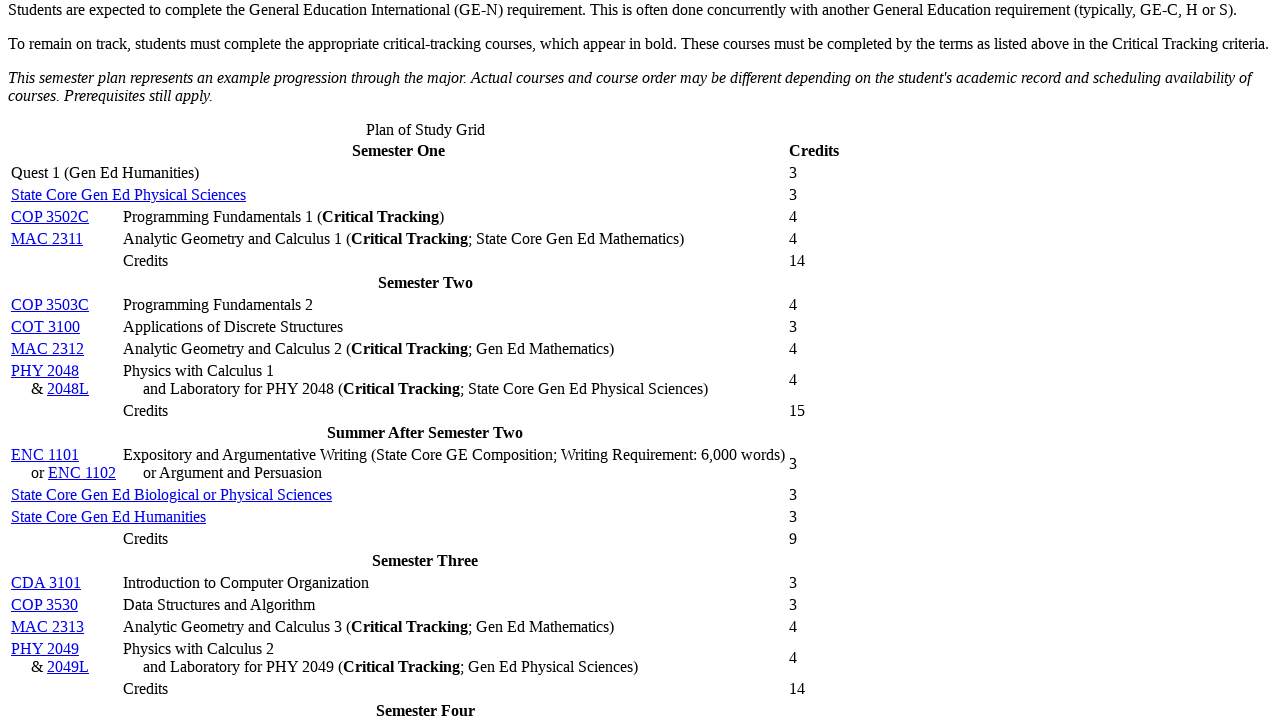

Course table within Model Semester Plan section became visible
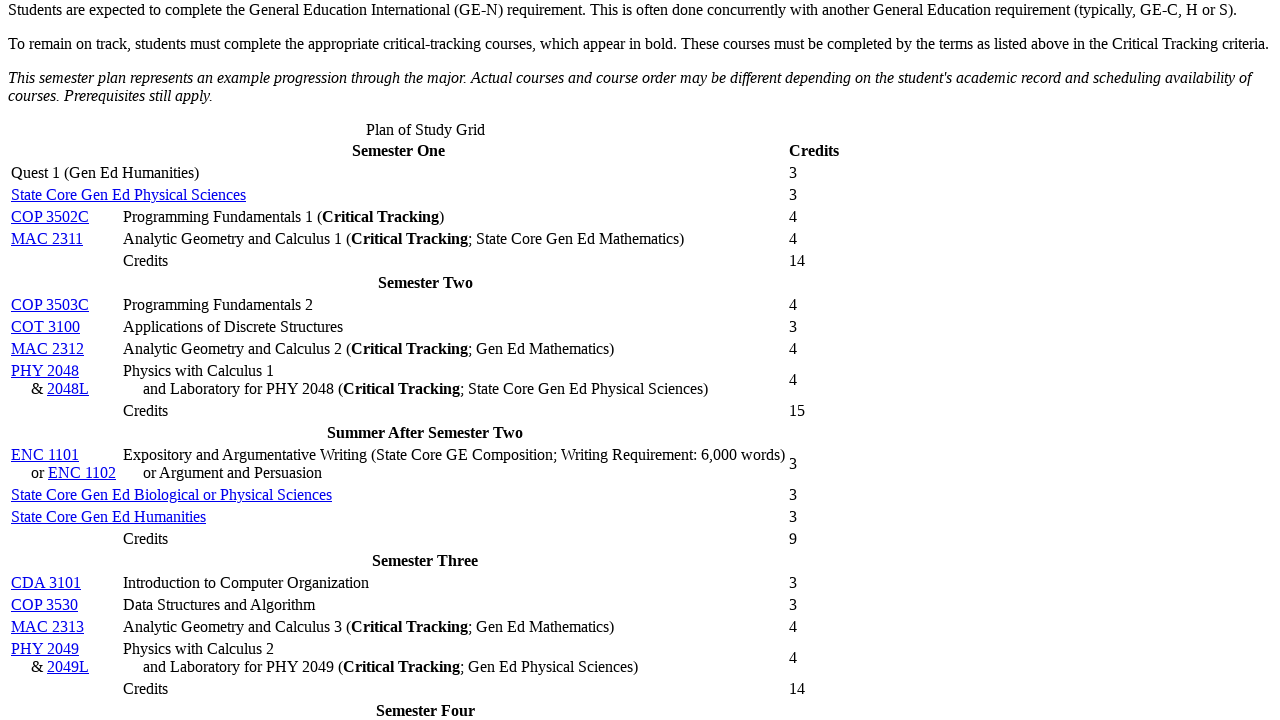

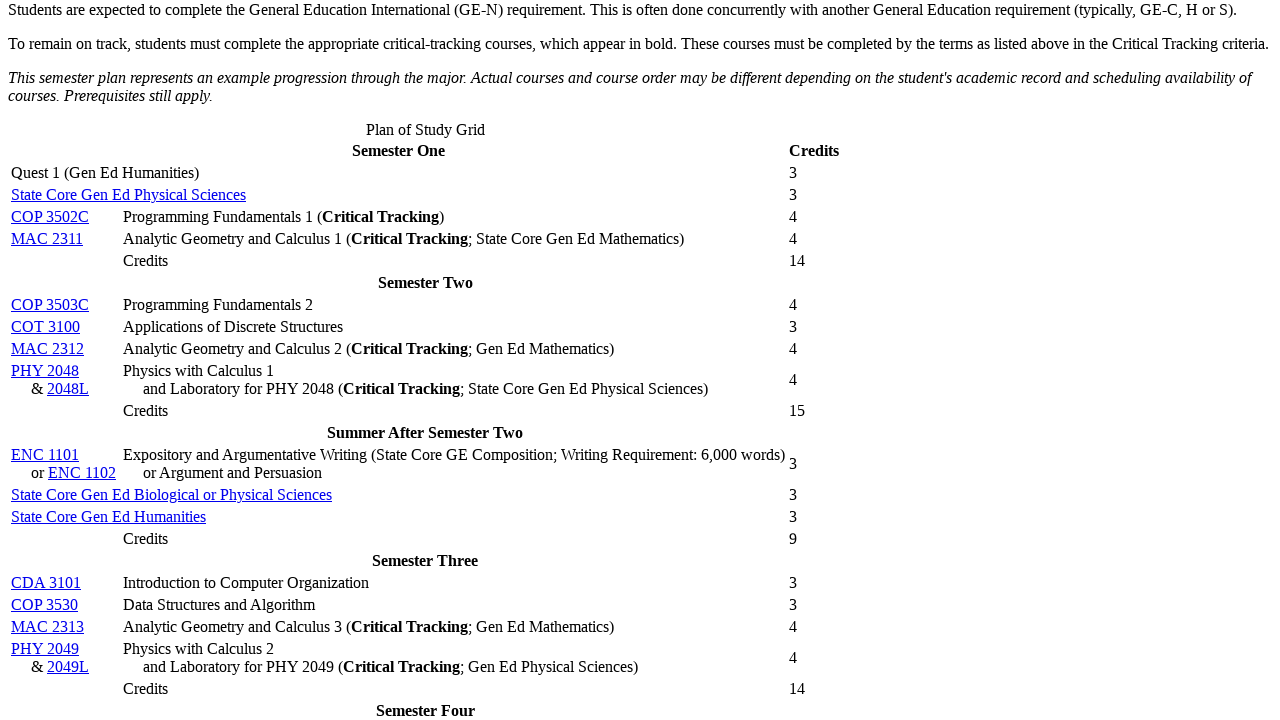